Tests date picker dropdowns by selecting December 1st, 1950 using different selection methods and verifies the selections

Starting URL: http://practice.cydeo.com/dropdown

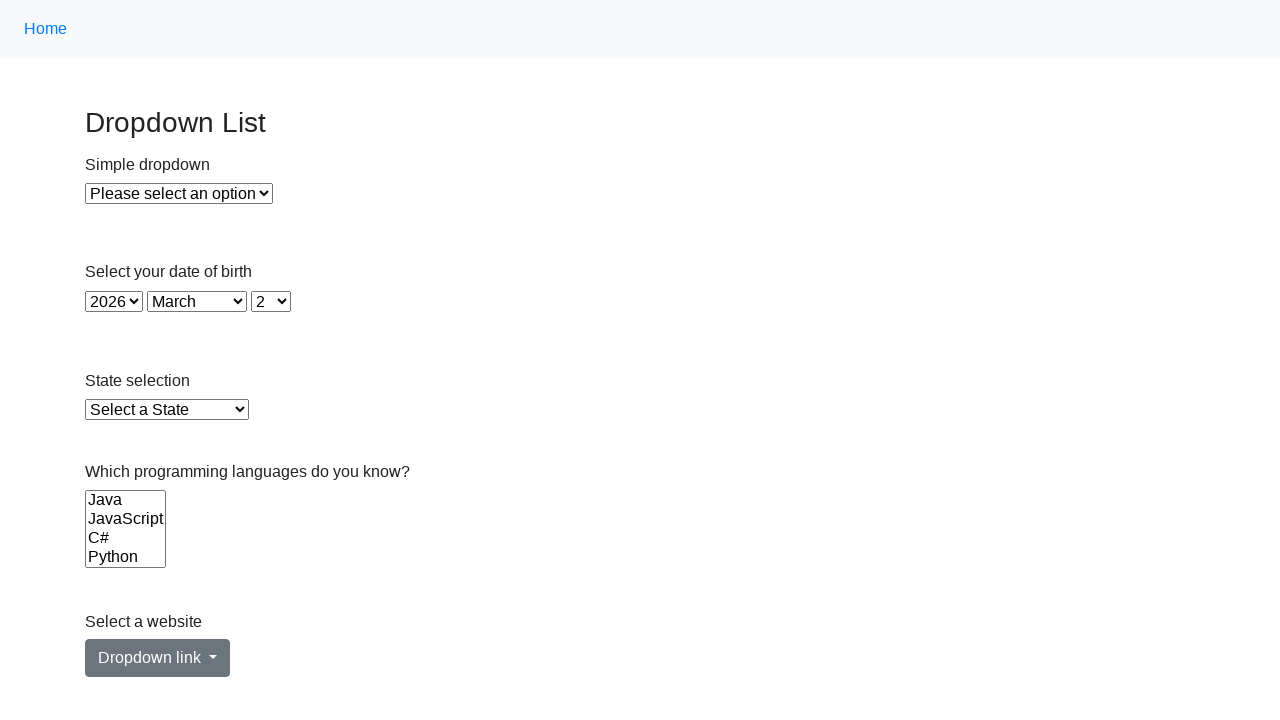

Navigated to date dropdown practice page
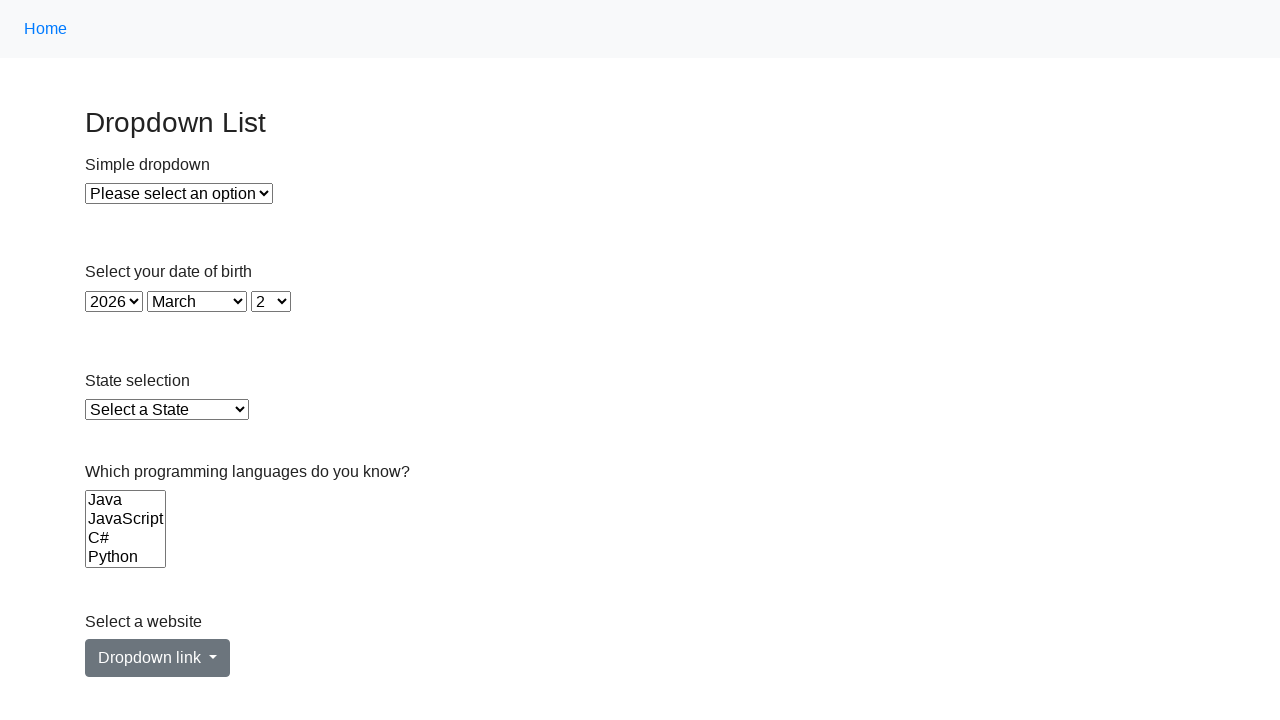

Selected year 1950 from year dropdown by visible text on #year
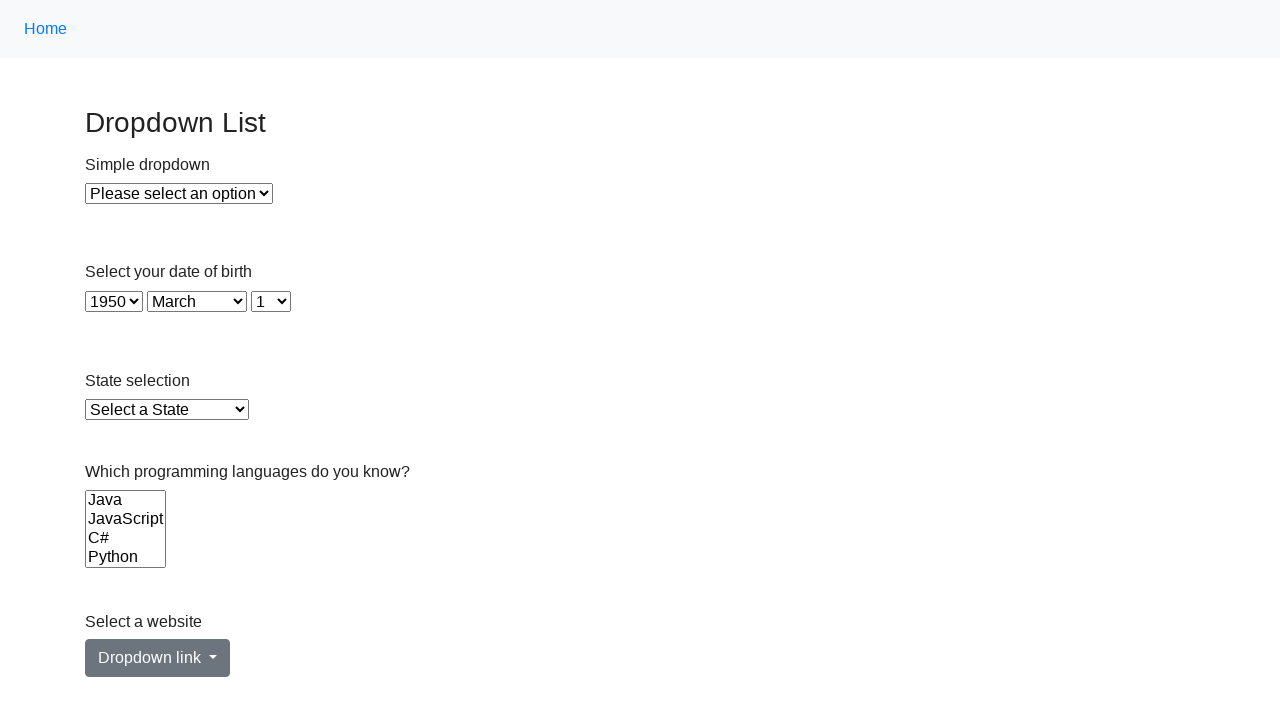

Selected month December (value 11) from month dropdown on #month
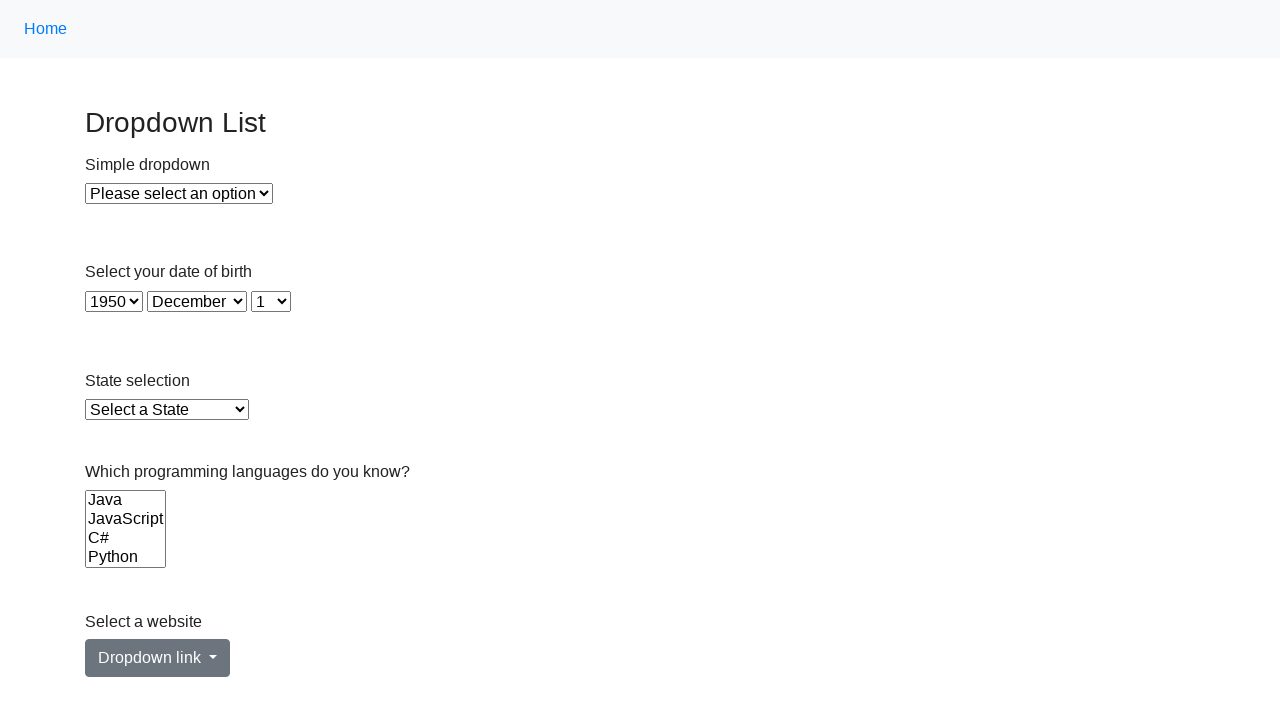

Selected day 1 from day dropdown by index on #day
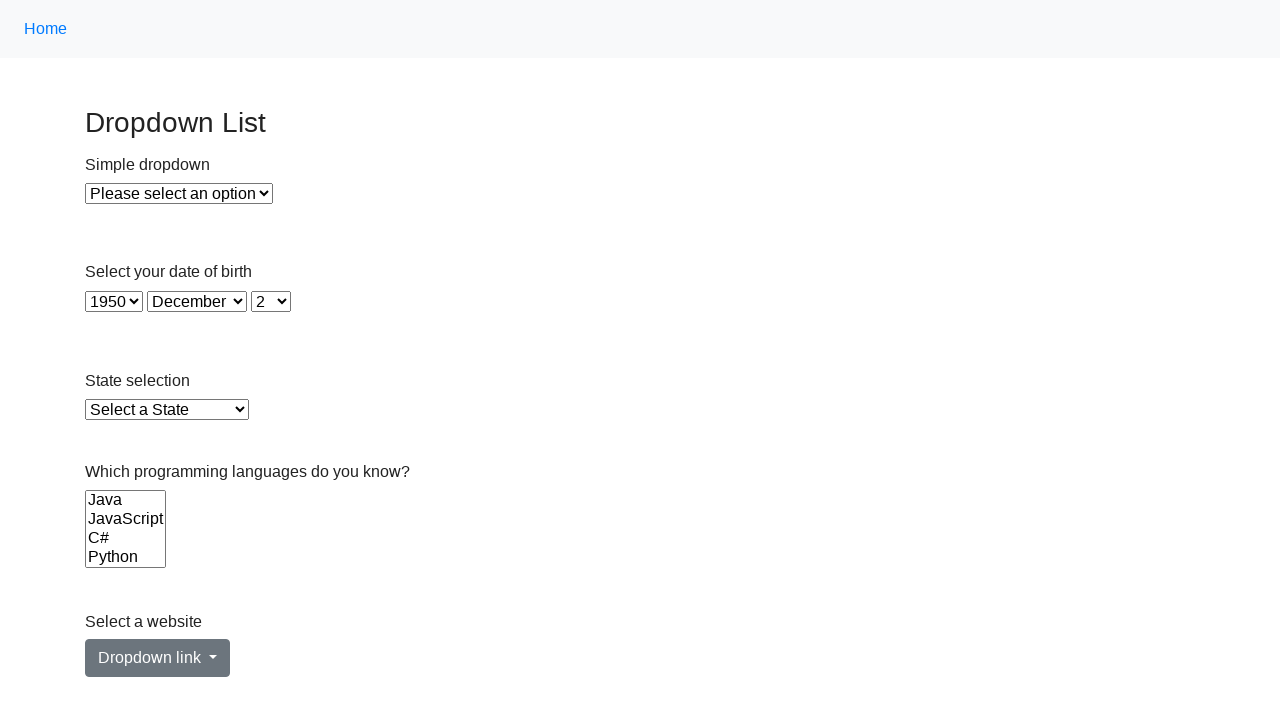

Waited 500ms for selections to settle
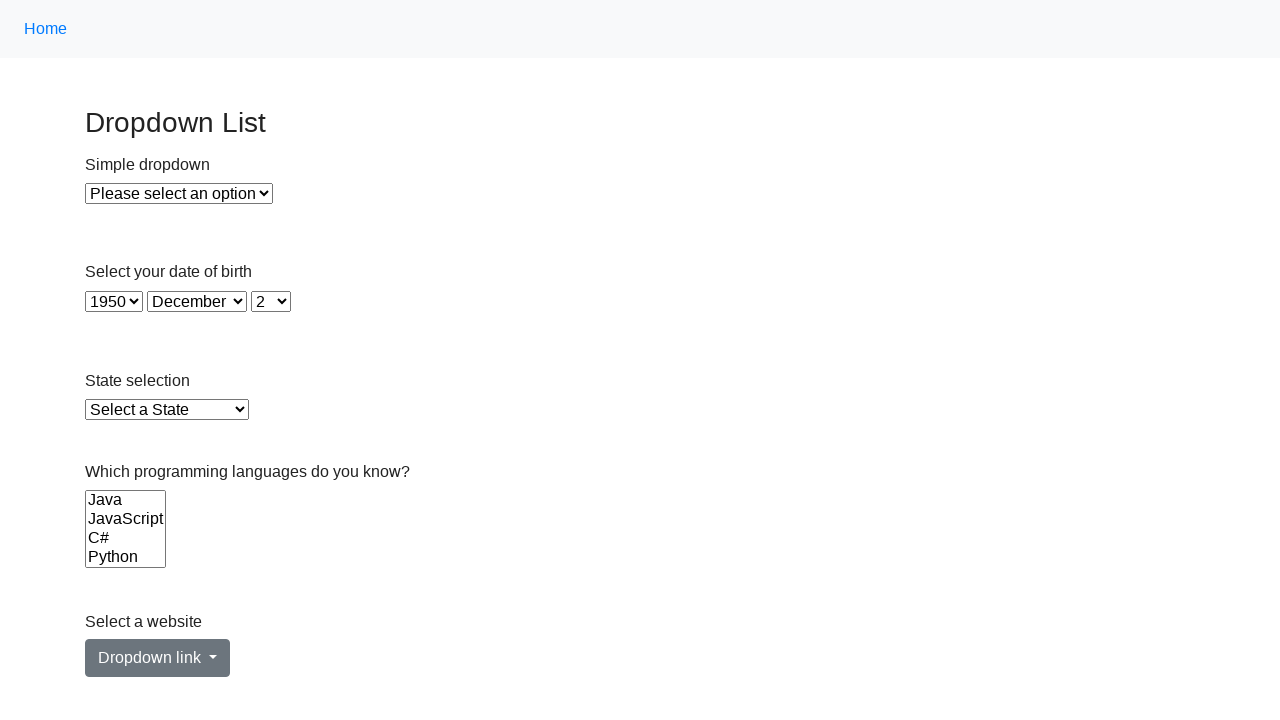

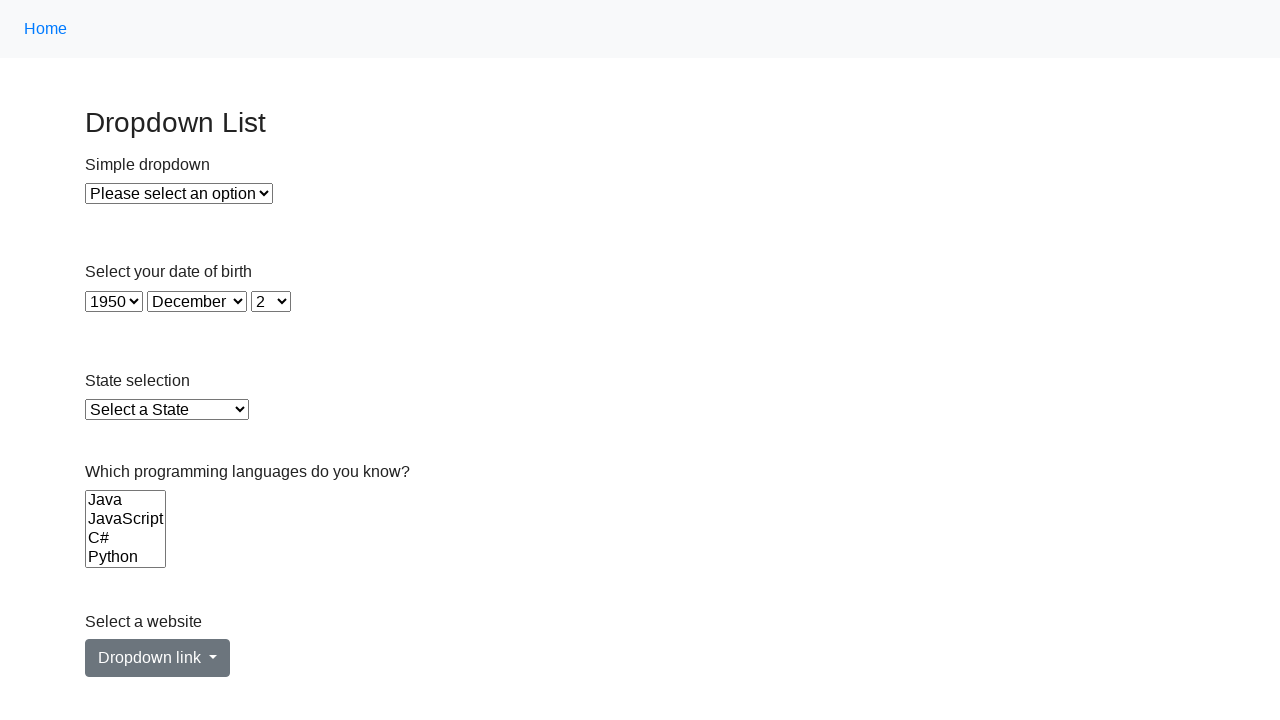